Tests hover interactions on images and infinite scroll functionality by hovering over multiple images and then navigating to and scrolling through an infinite scroll page

Starting URL: https://the-internet.herokuapp.com/

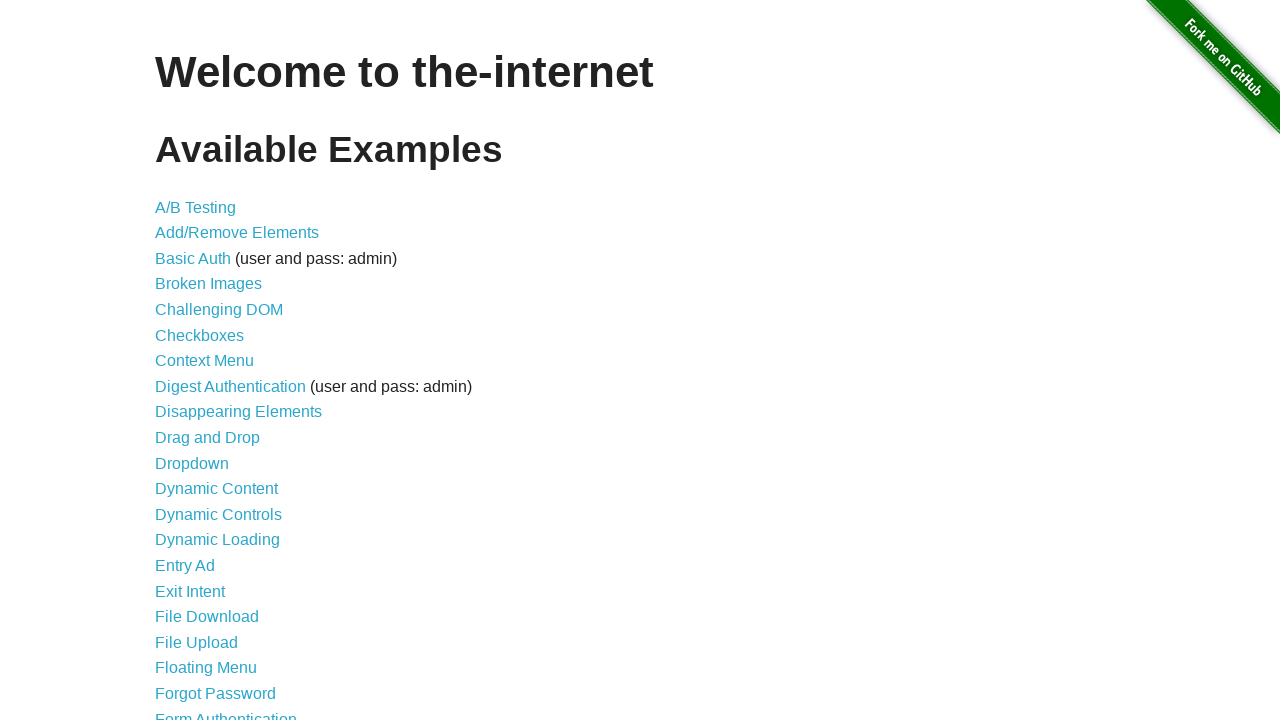

Scrolled to bottom of main page
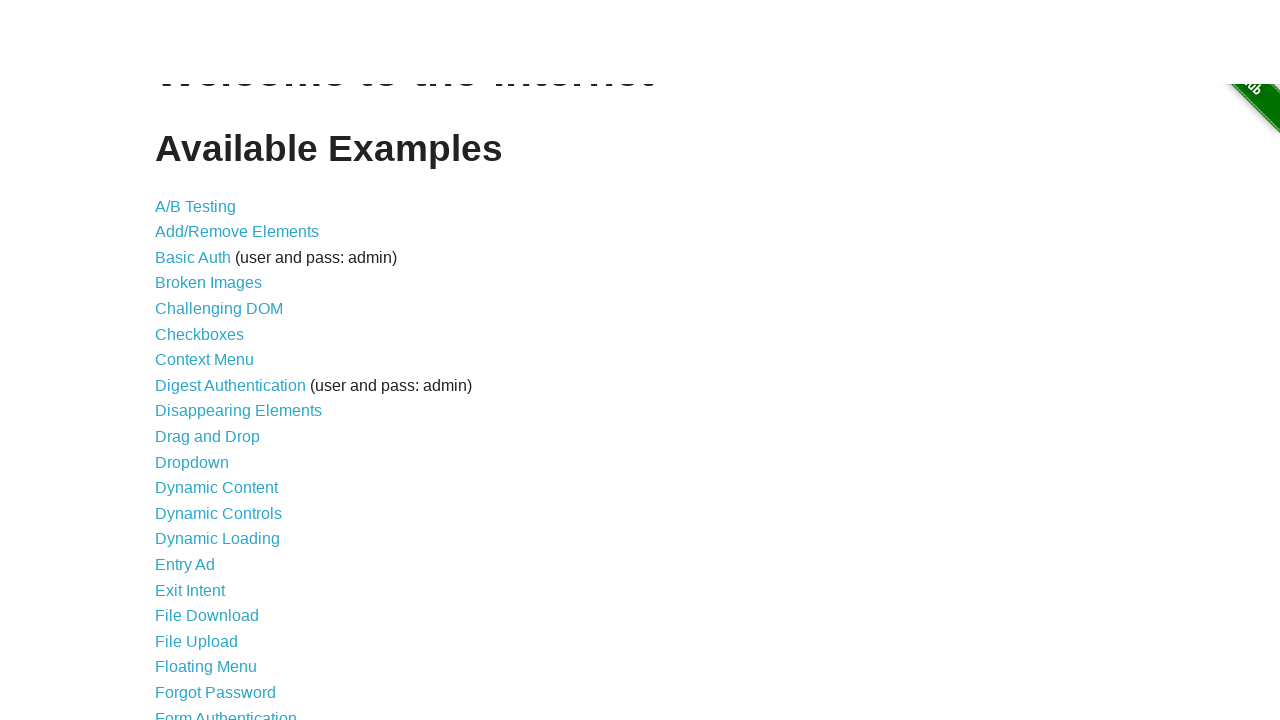

Double-clicked on Hovers link at (180, 164) on xpath=//a[text() = 'Hovers']
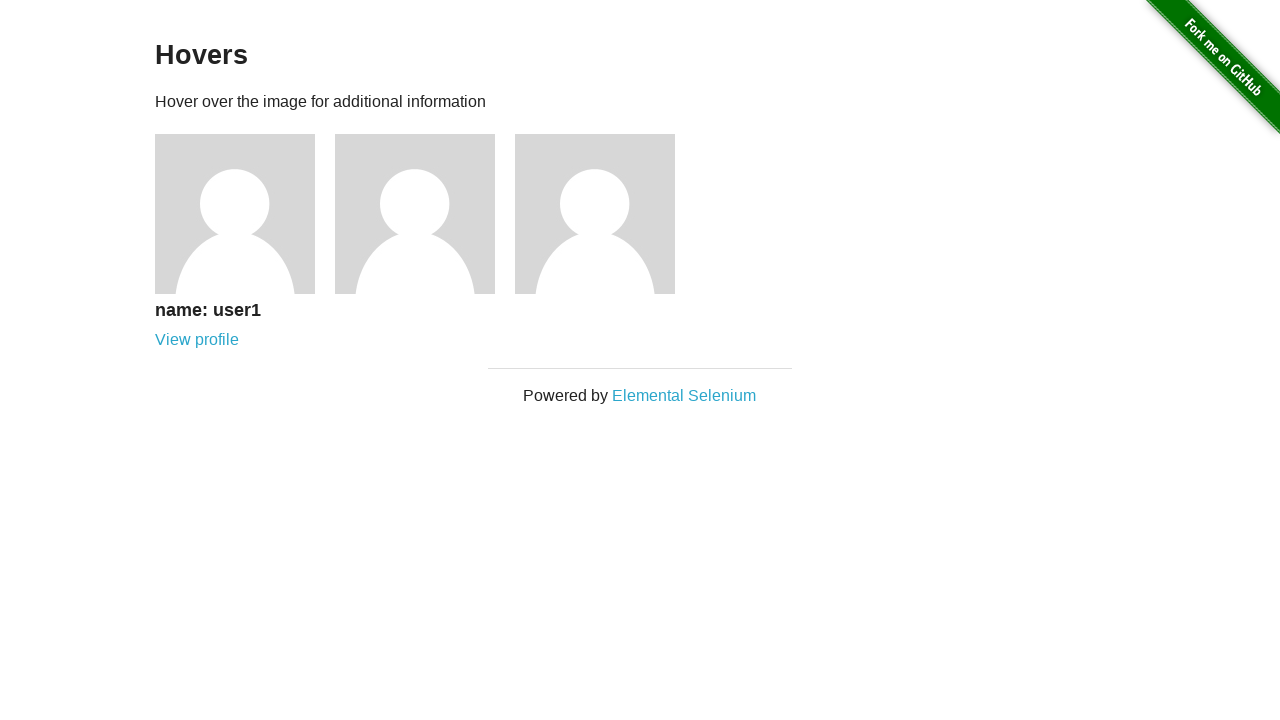

Hovers page loaded and title visible
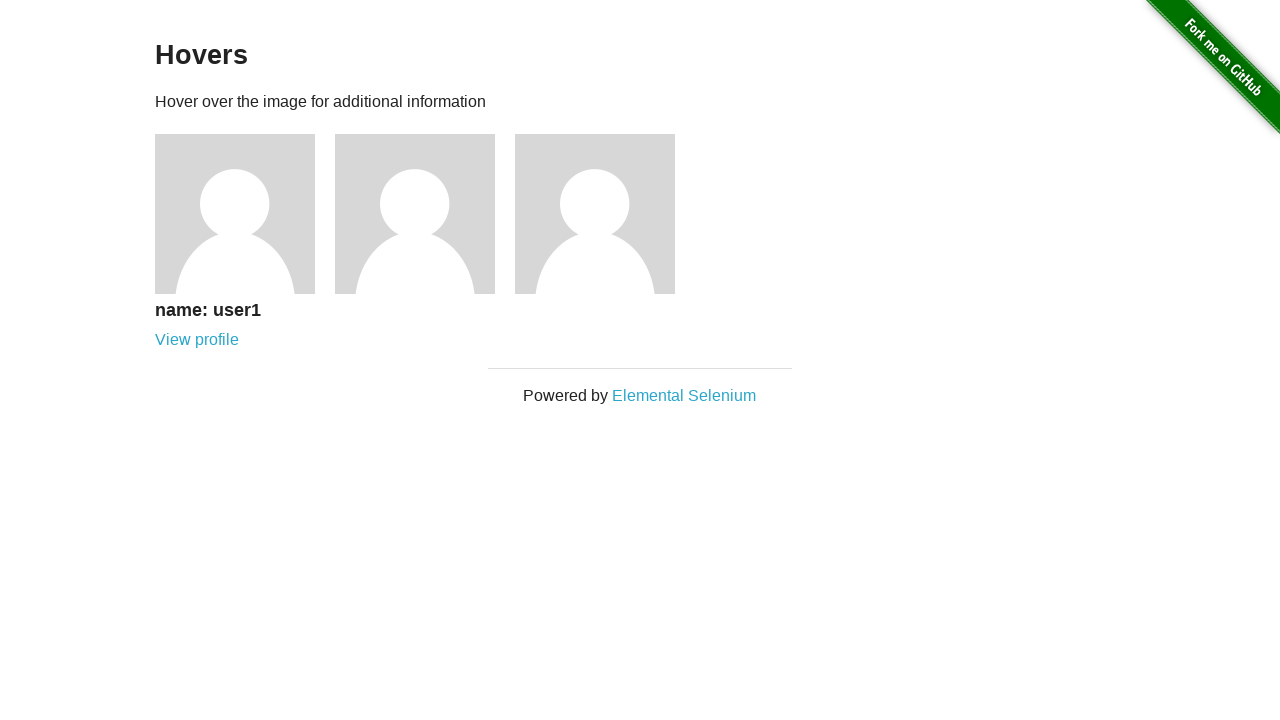

Hovered over first image at (235, 214) on xpath=//*[@class='figure']/img[1]
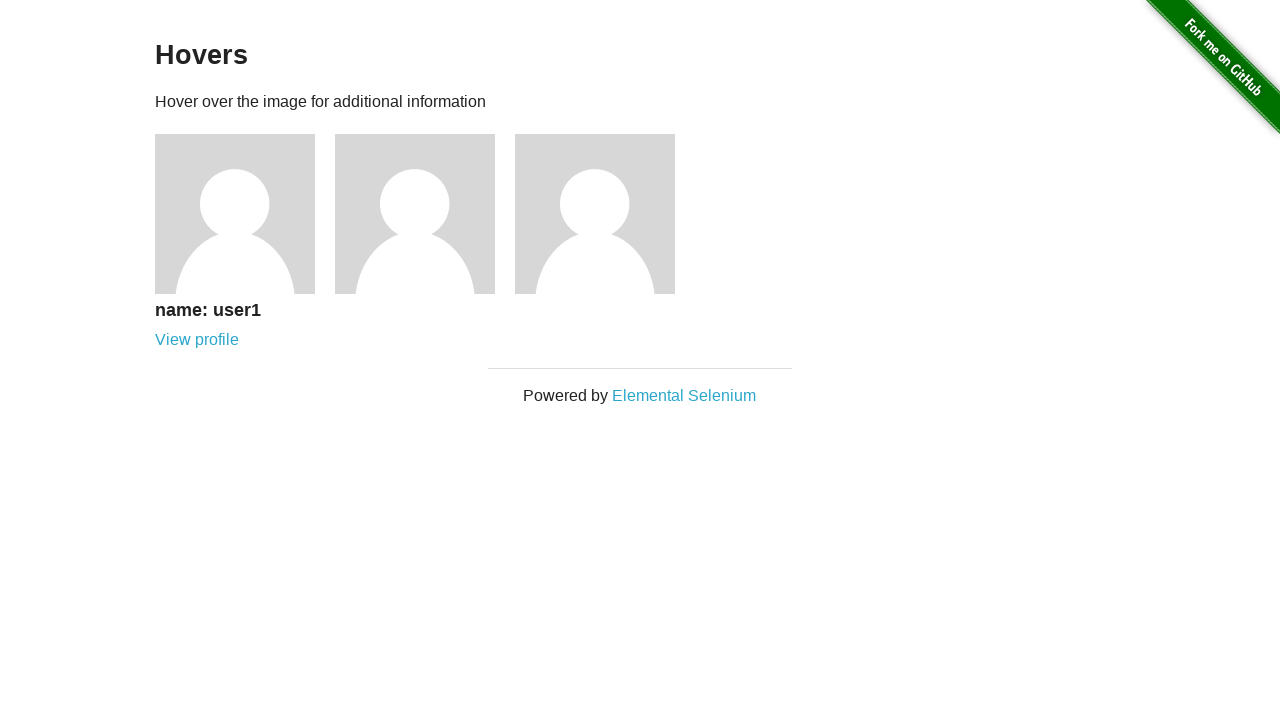

Hovered over second image at (415, 214) on xpath=//*[@class='figure'][2]/img
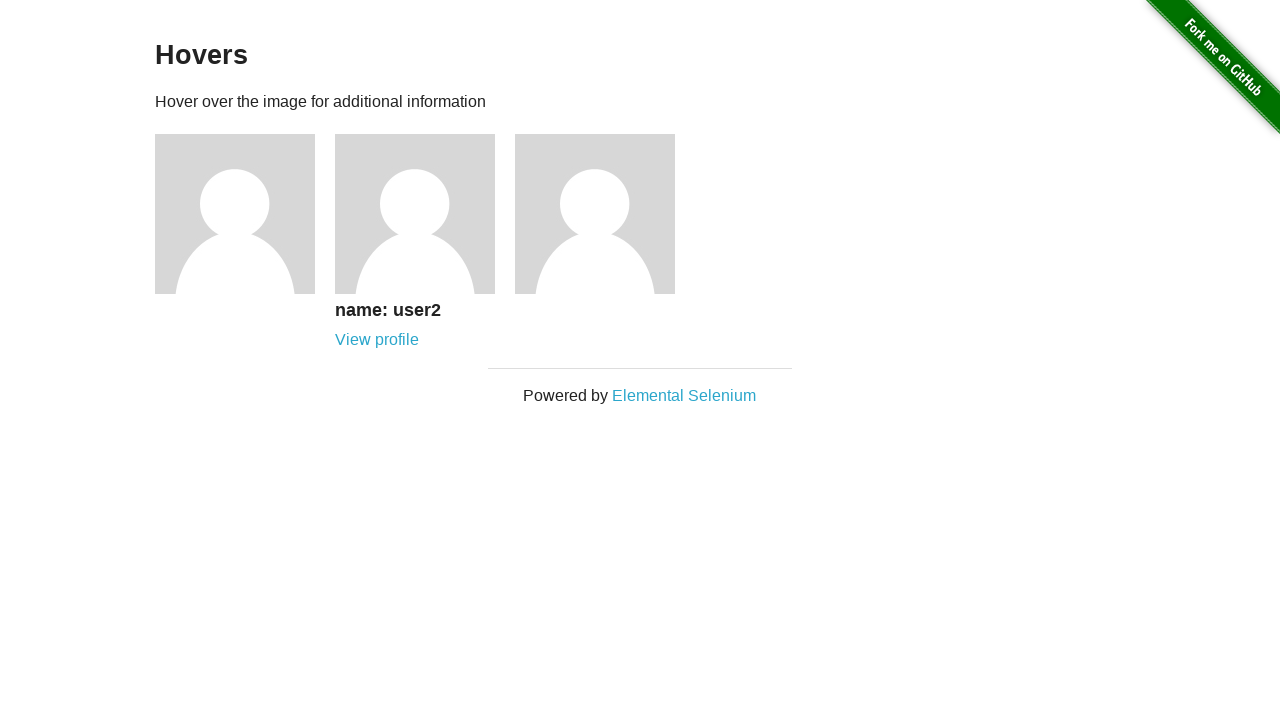

Hovered over third image at (595, 214) on xpath=//*[@class='figure'][3]/img
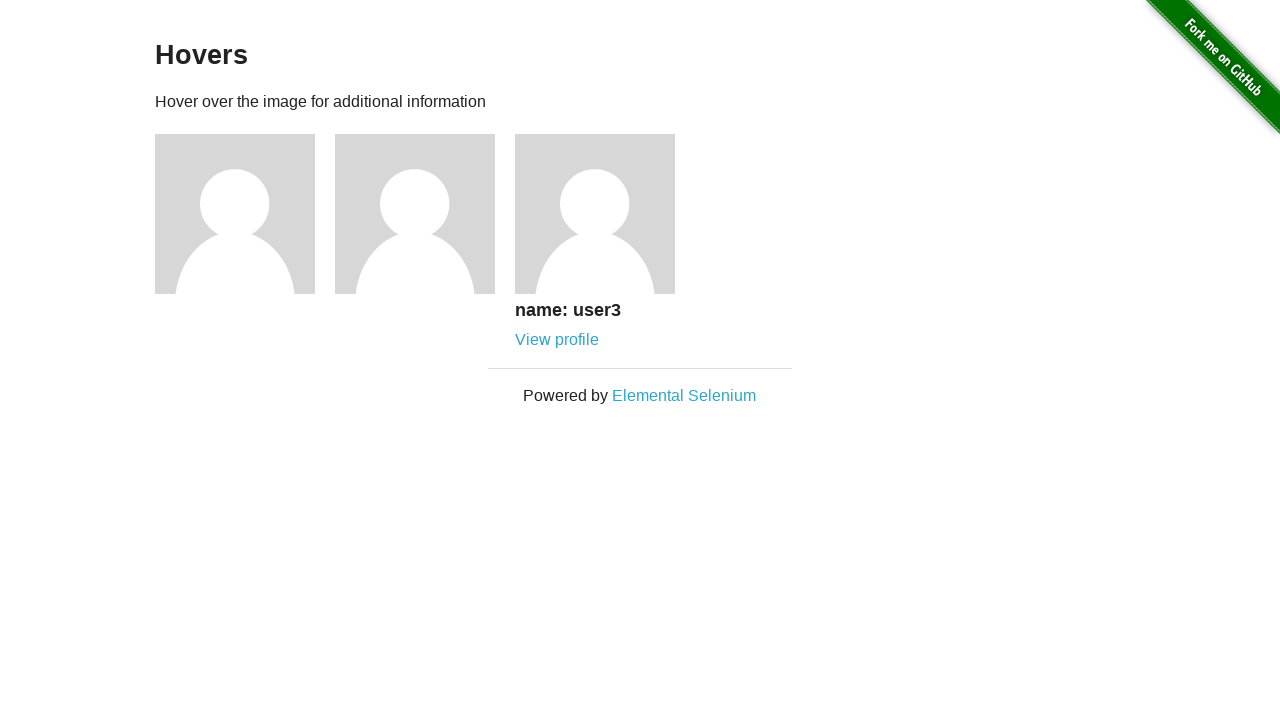

Navigated back to main page
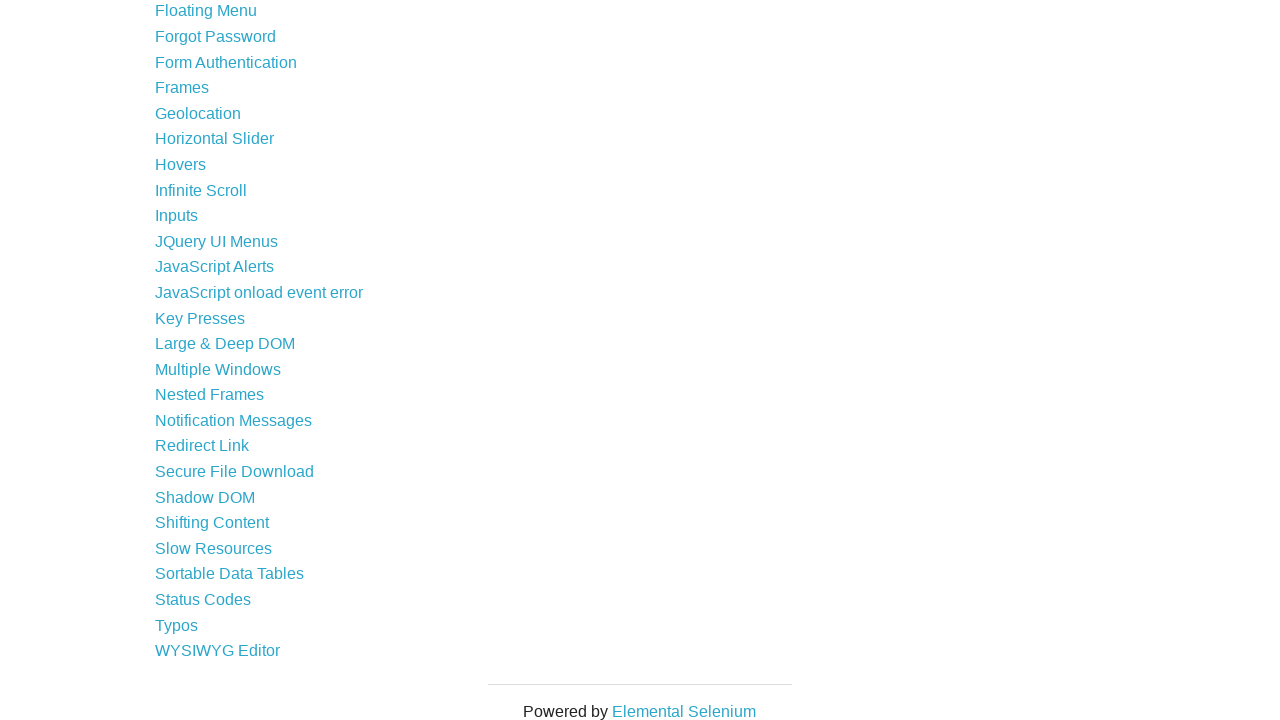

Scrolled to bottom of main page again
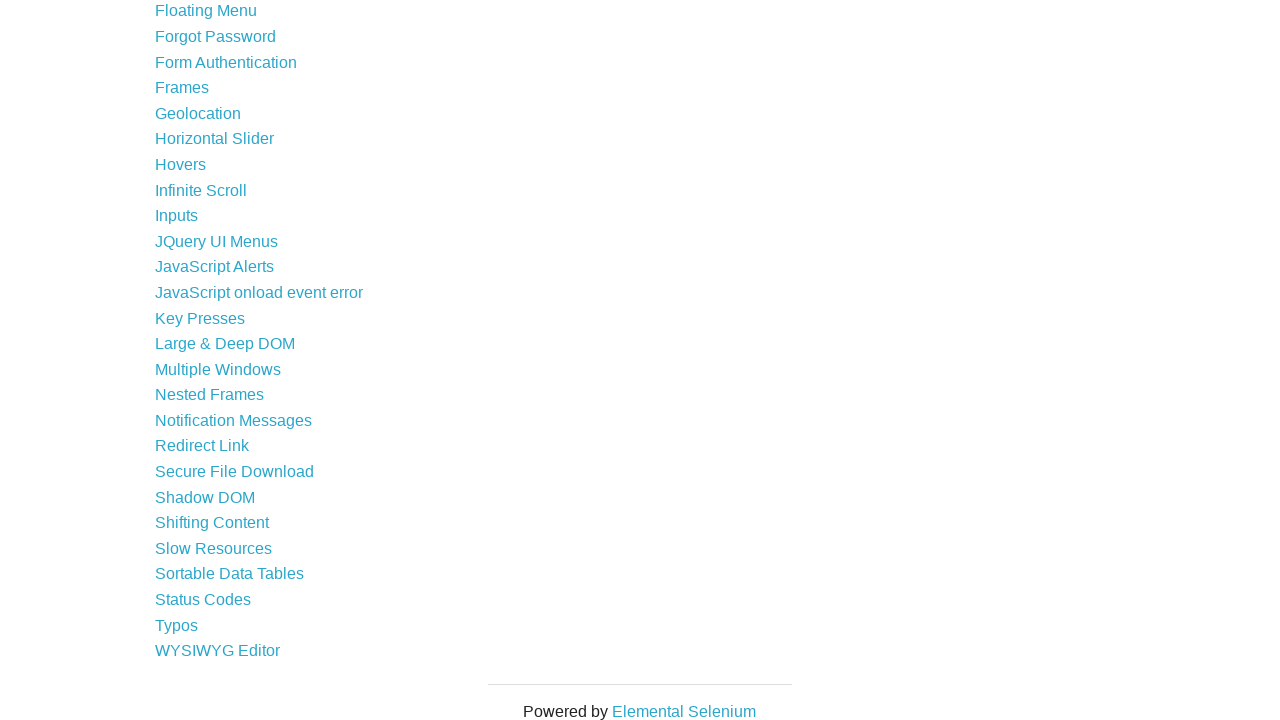

Clicked on Infinite Scroll link at (201, 190) on xpath=//a[text() = 'Infinite Scroll']
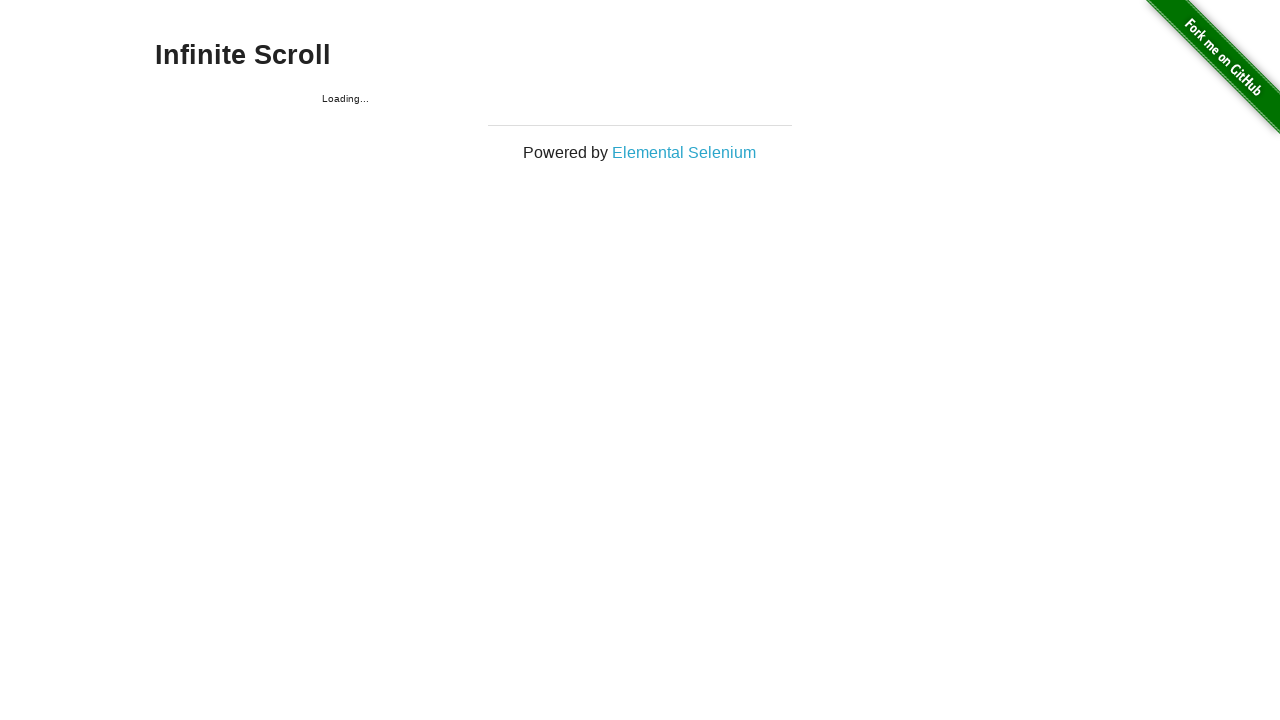

Scrolled down on infinite scroll page
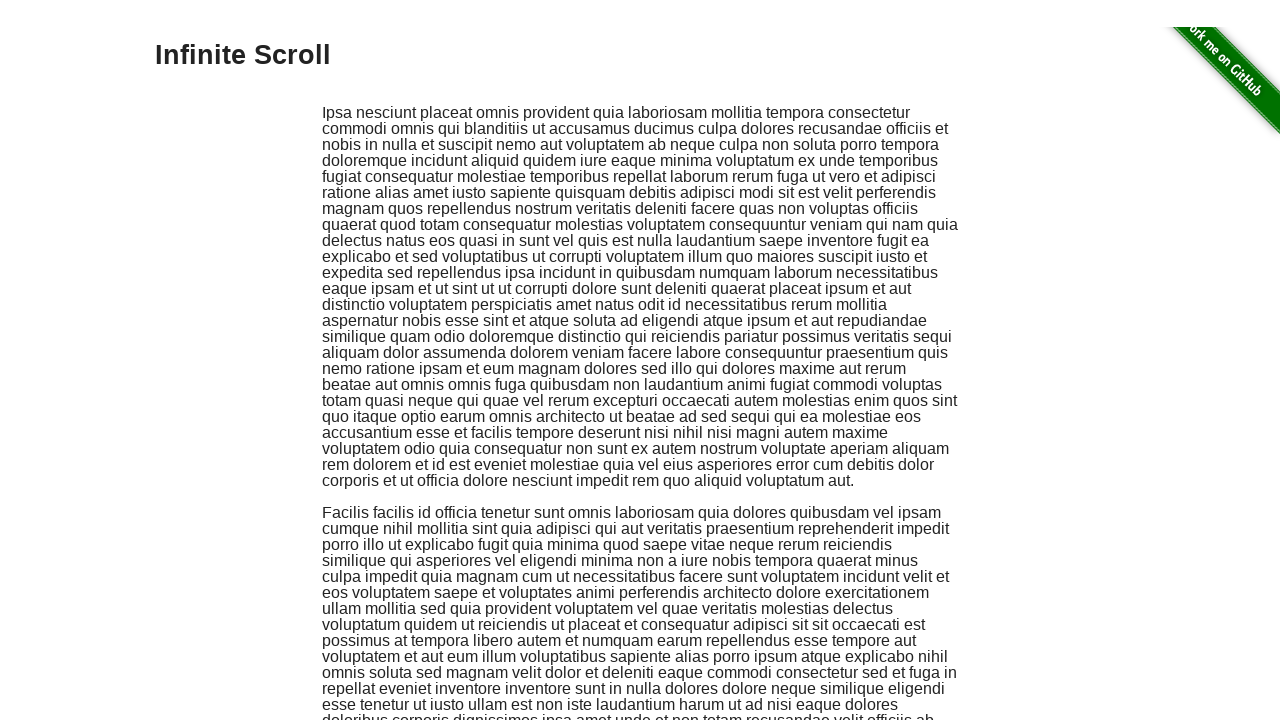

Waited 500ms for content to load
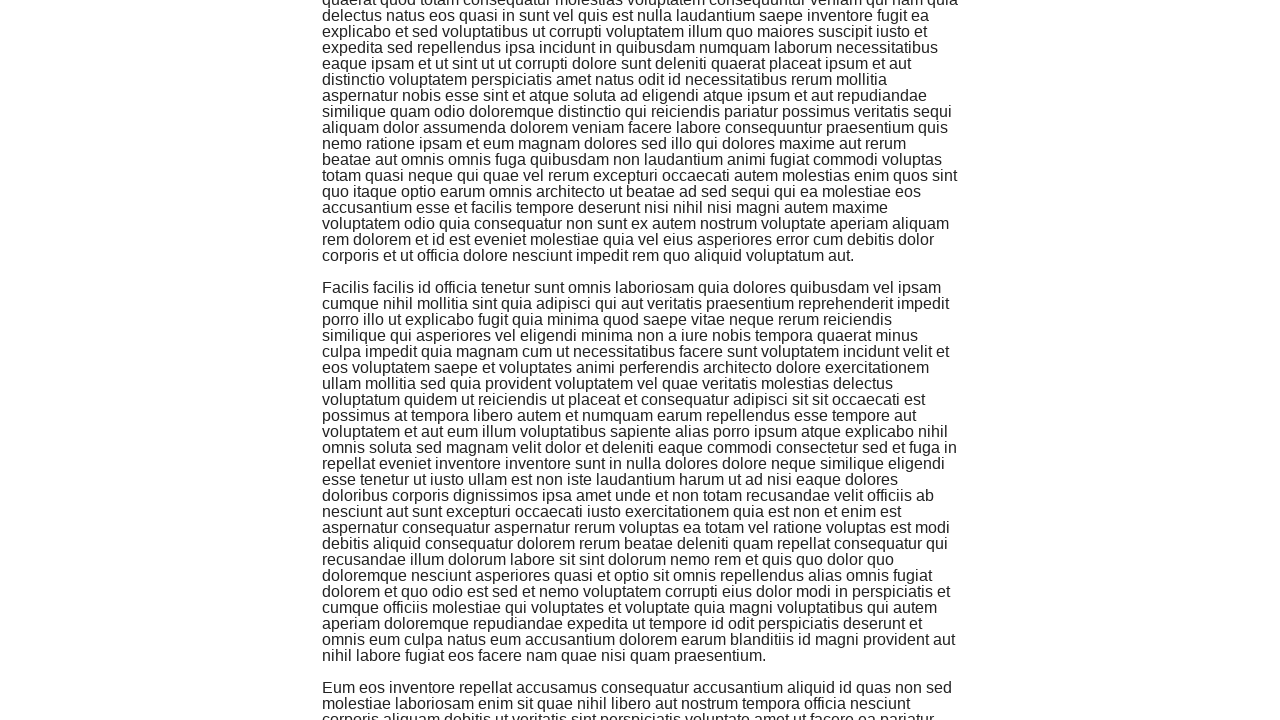

Scrolled down on infinite scroll page
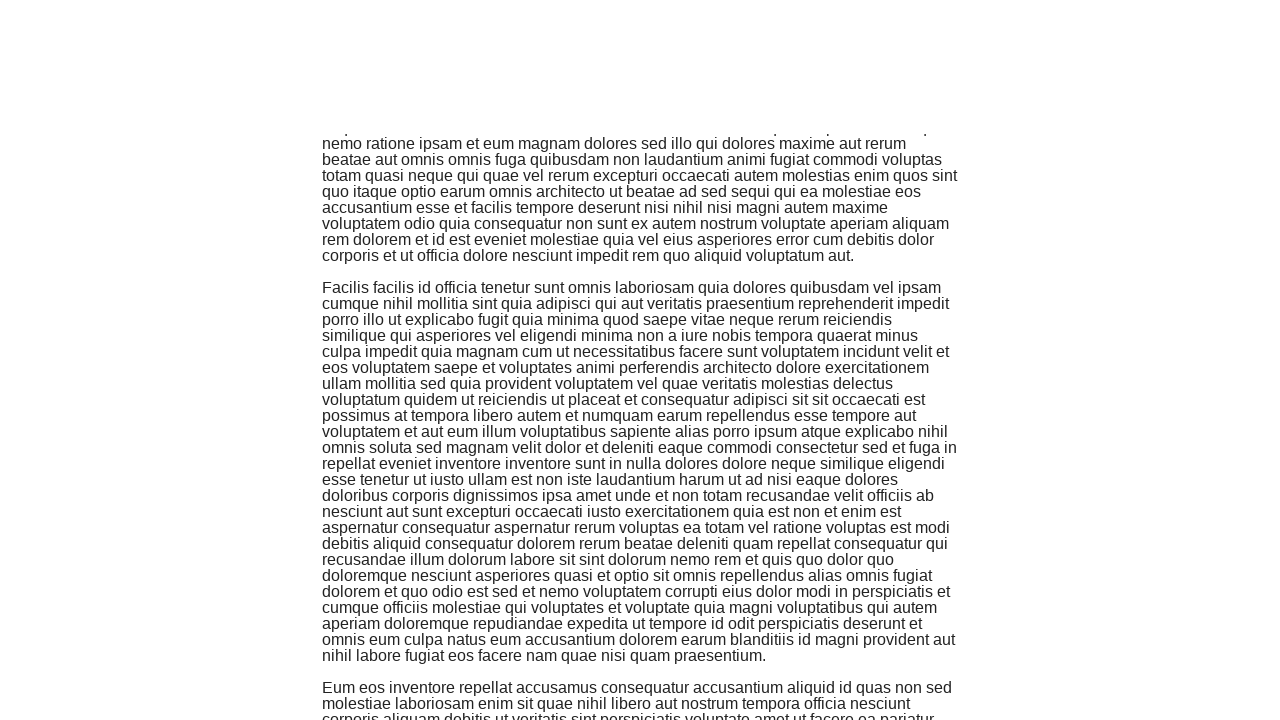

Waited 500ms for content to load
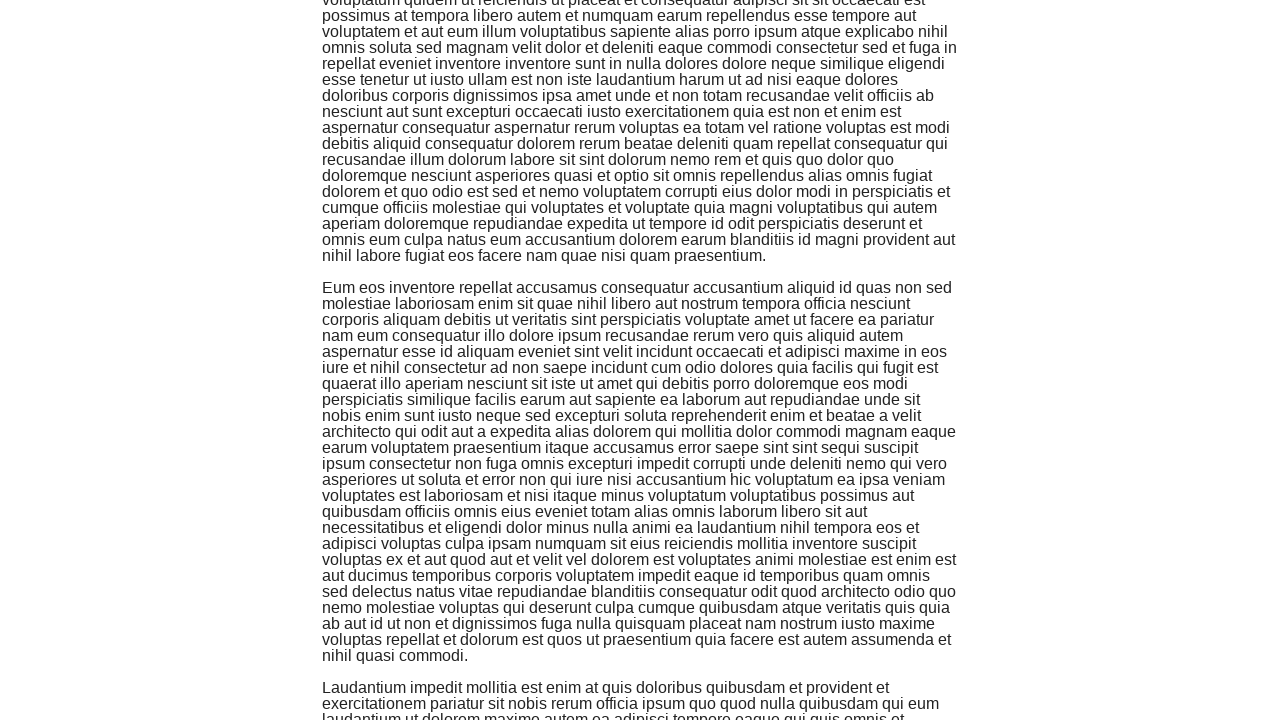

Scrolled down on infinite scroll page
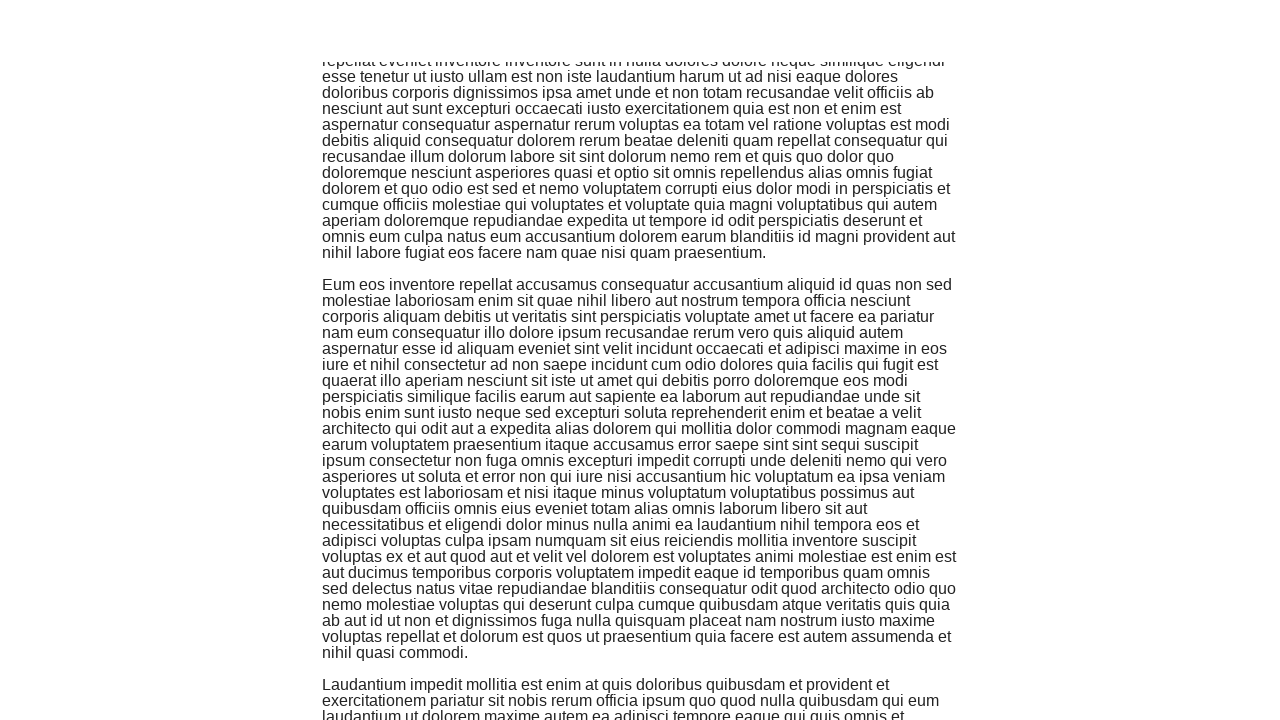

Waited 500ms for content to load
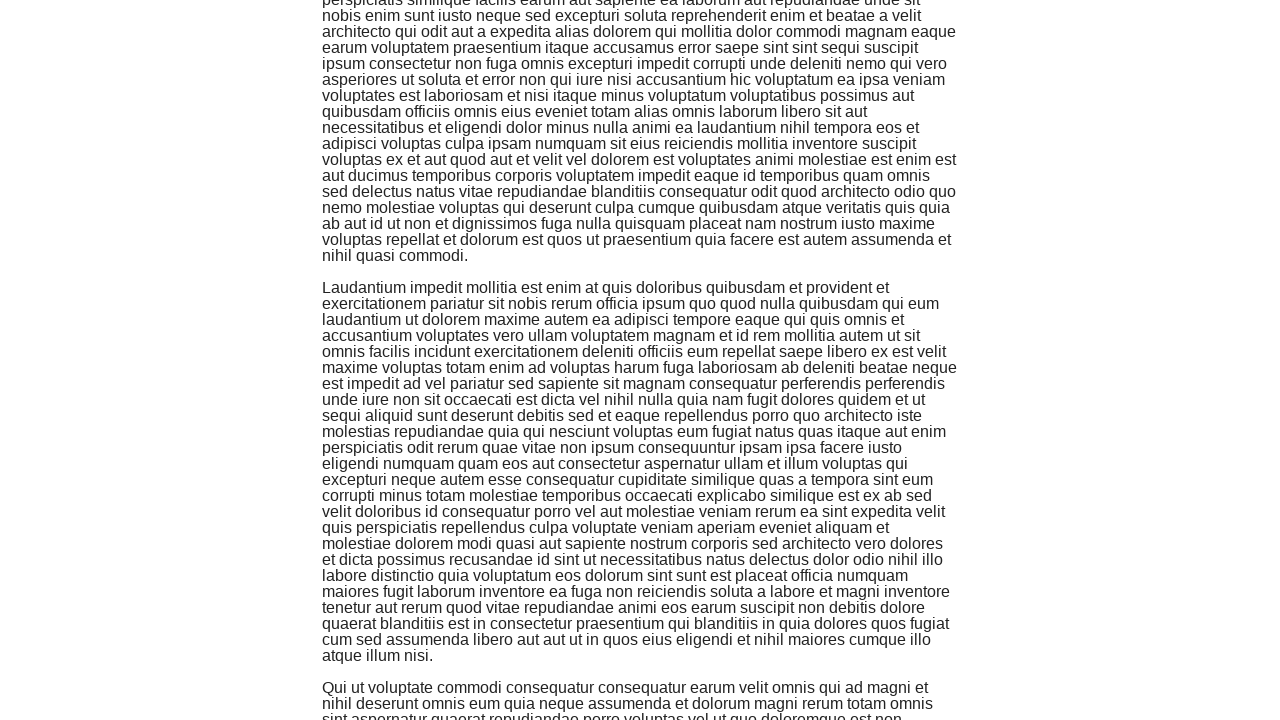

Scrolled down on infinite scroll page
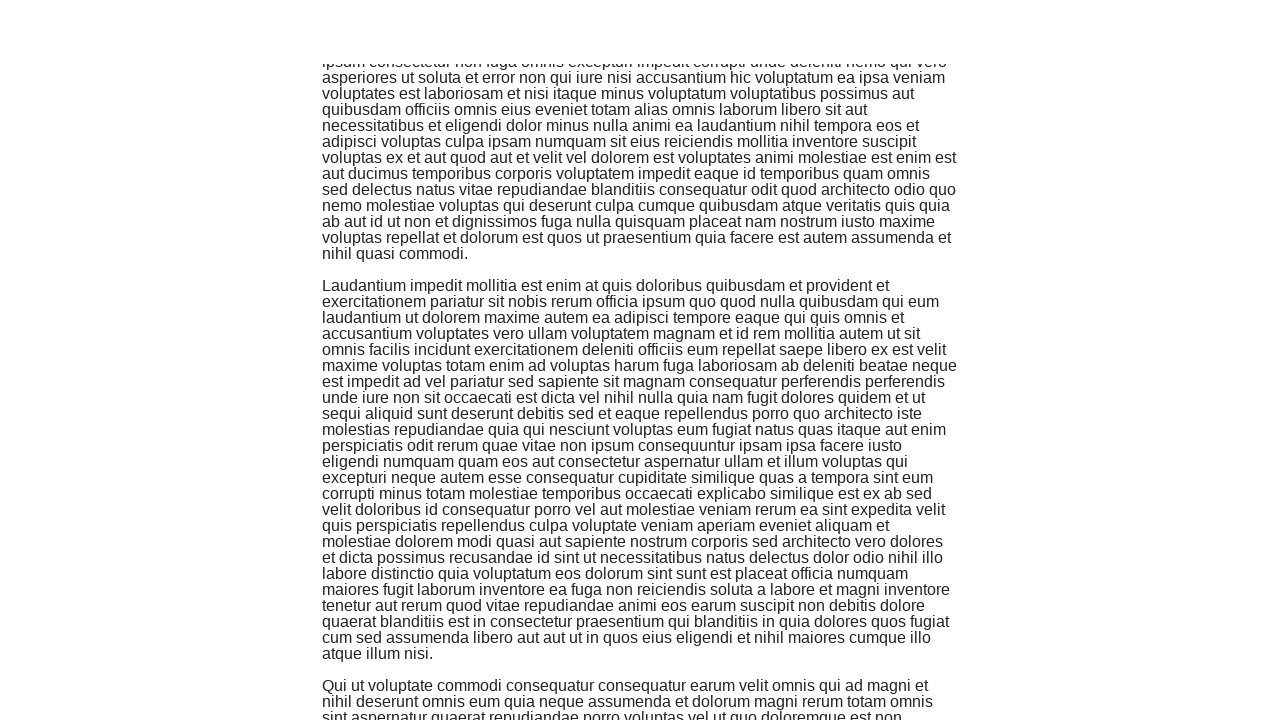

Waited 500ms for content to load
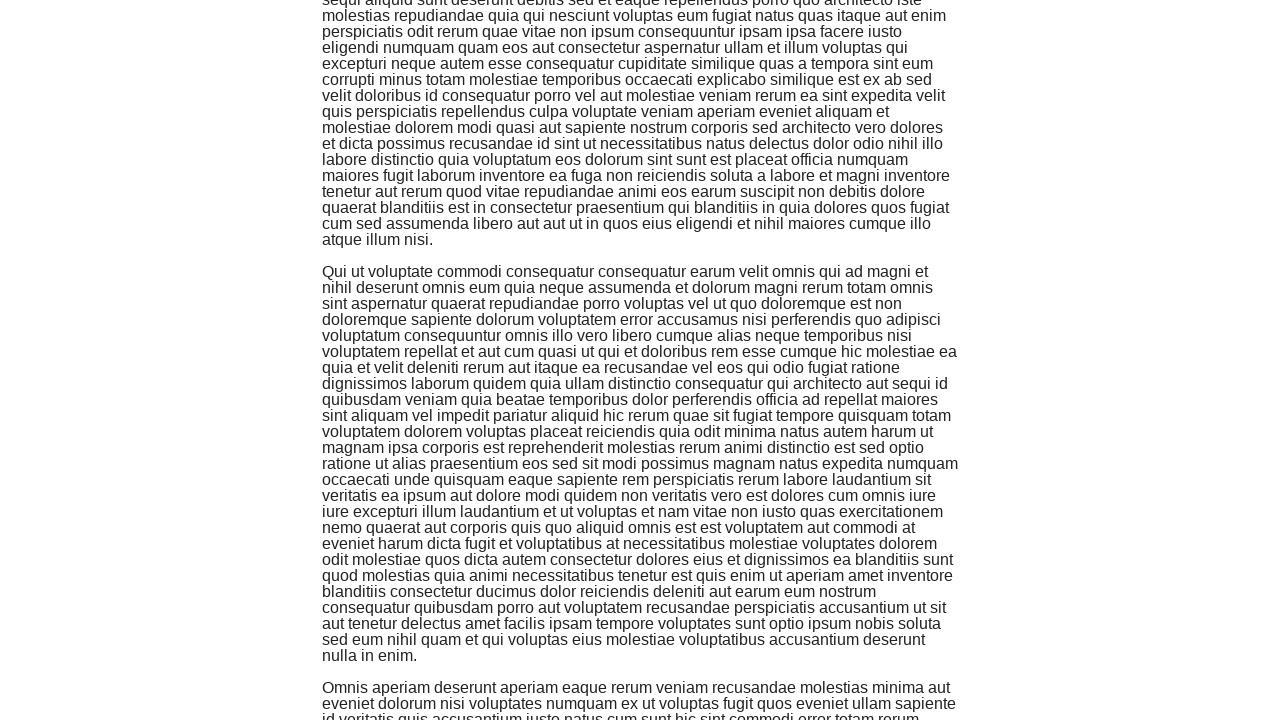

Scrolled down on infinite scroll page
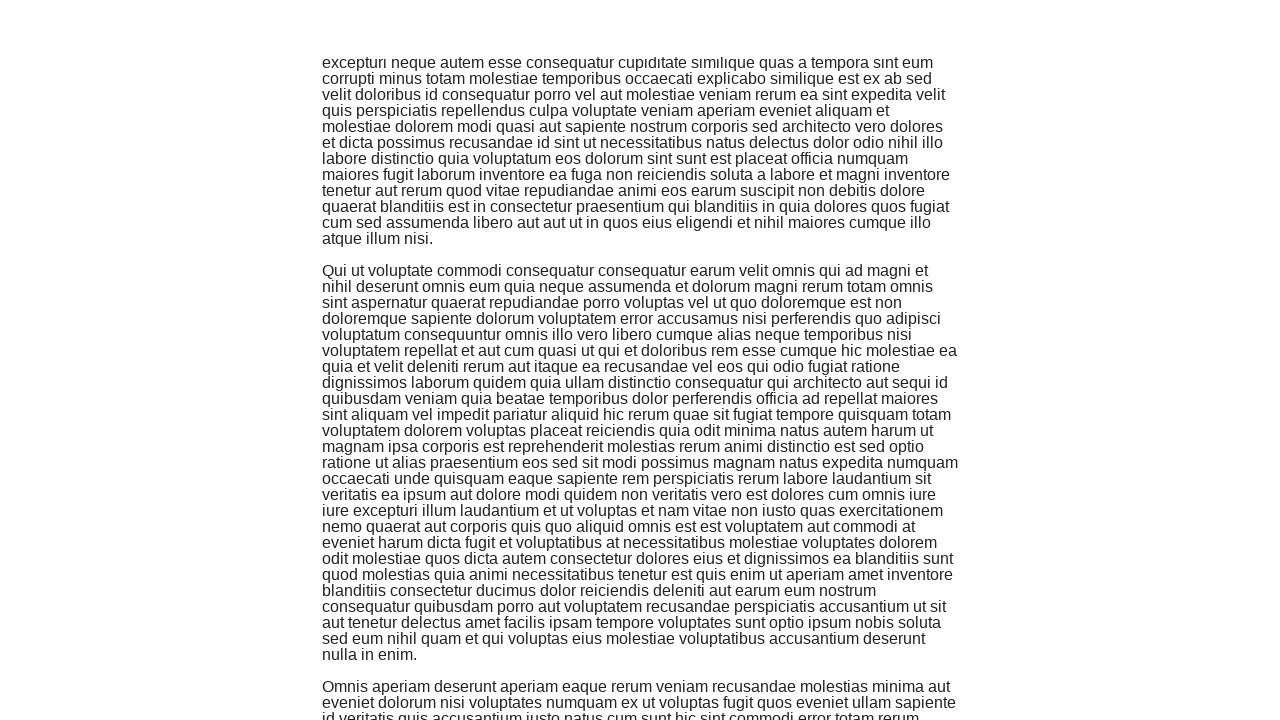

Waited 500ms for content to load
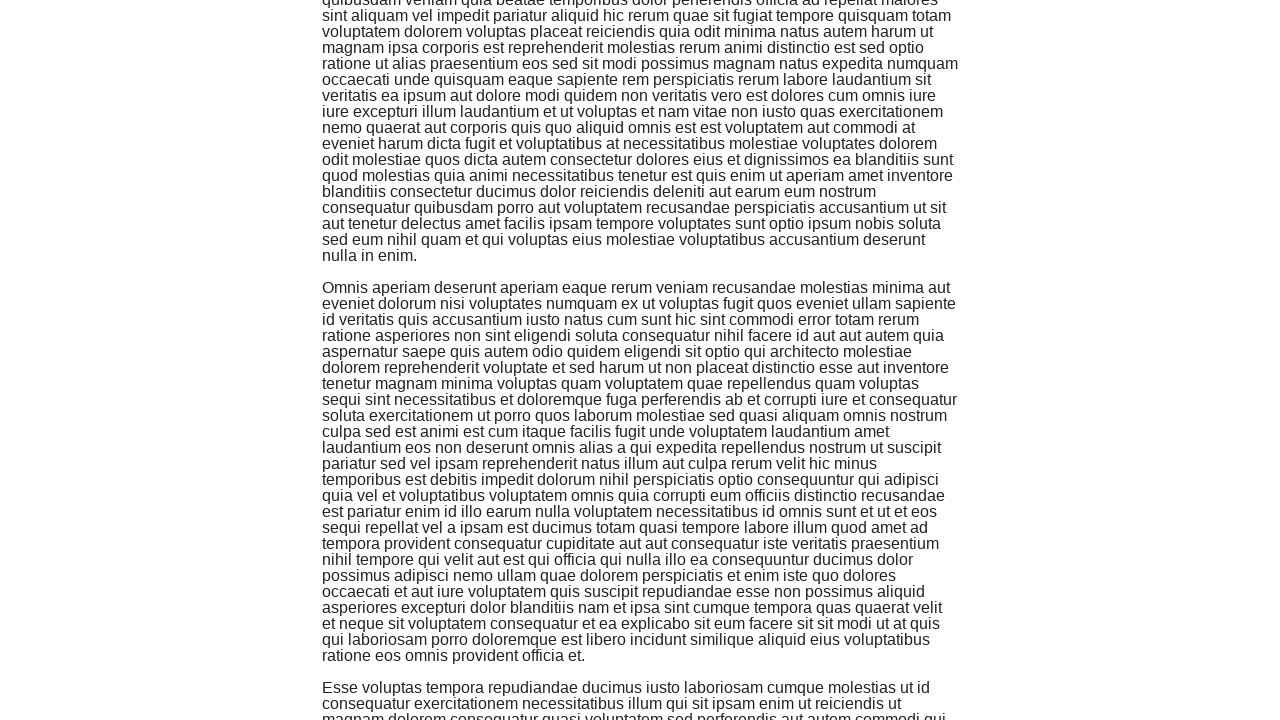

Scrolled down on infinite scroll page
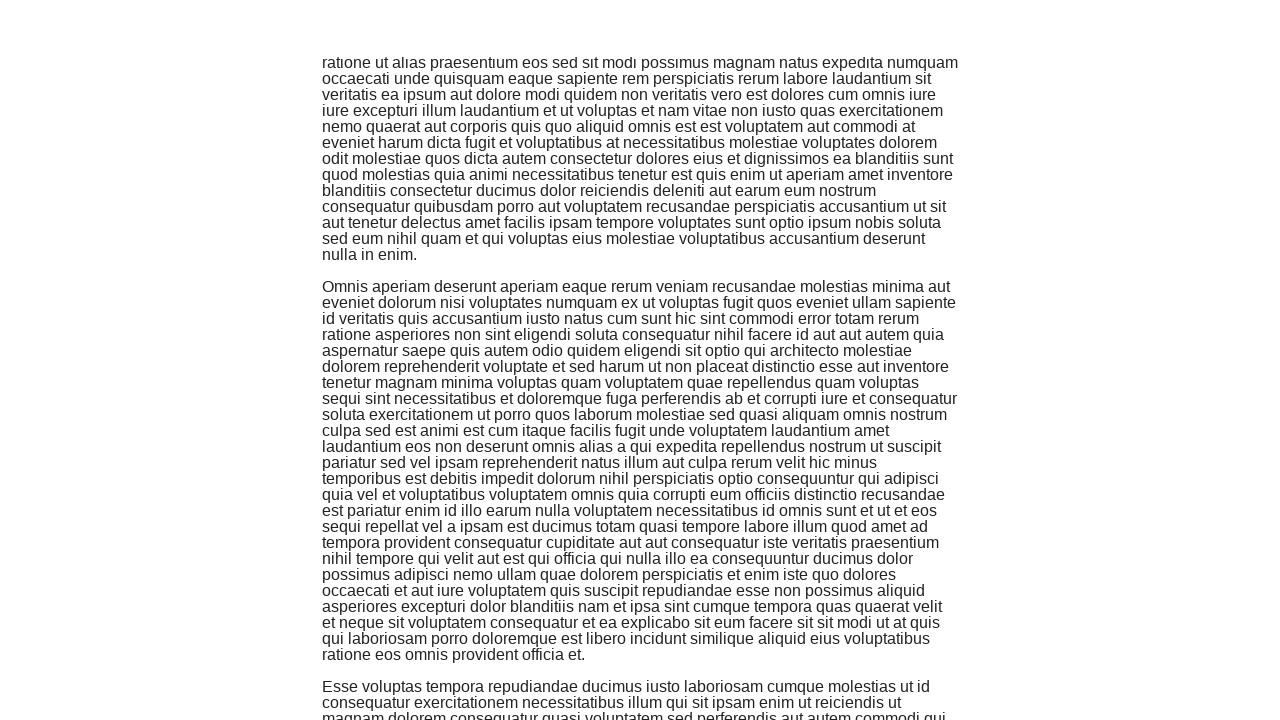

Waited 500ms for content to load
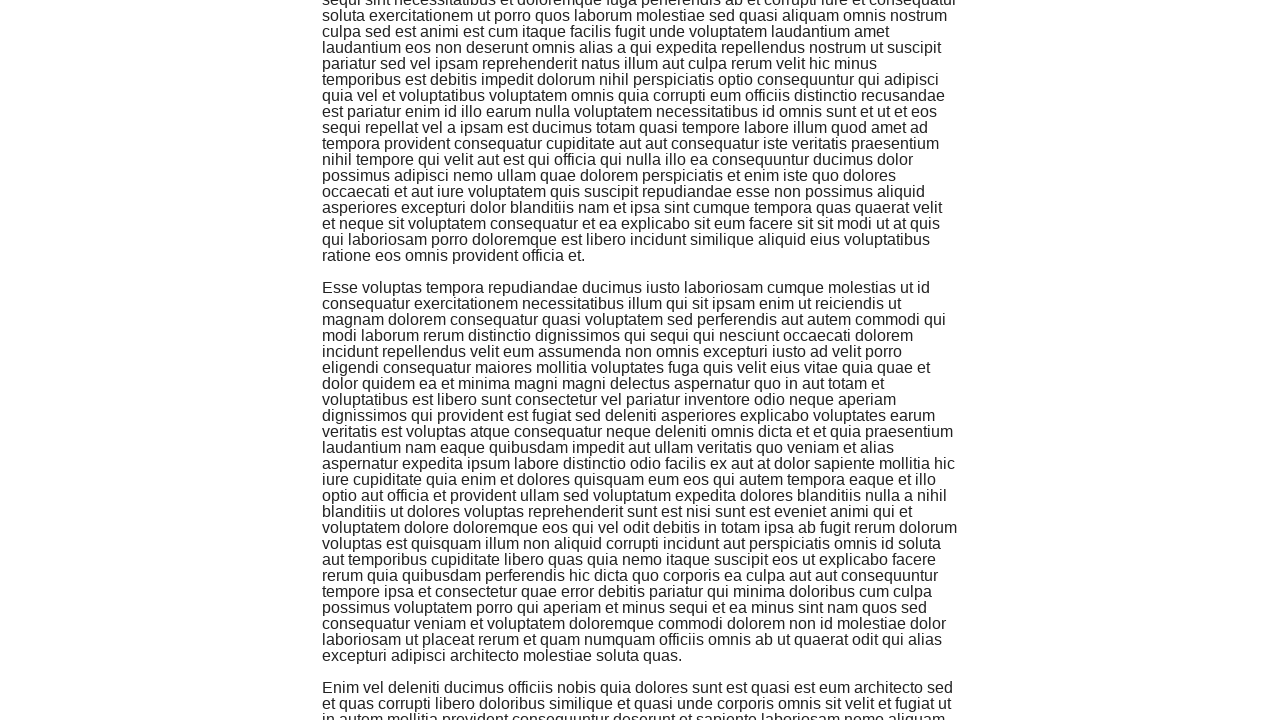

Scrolled down on infinite scroll page
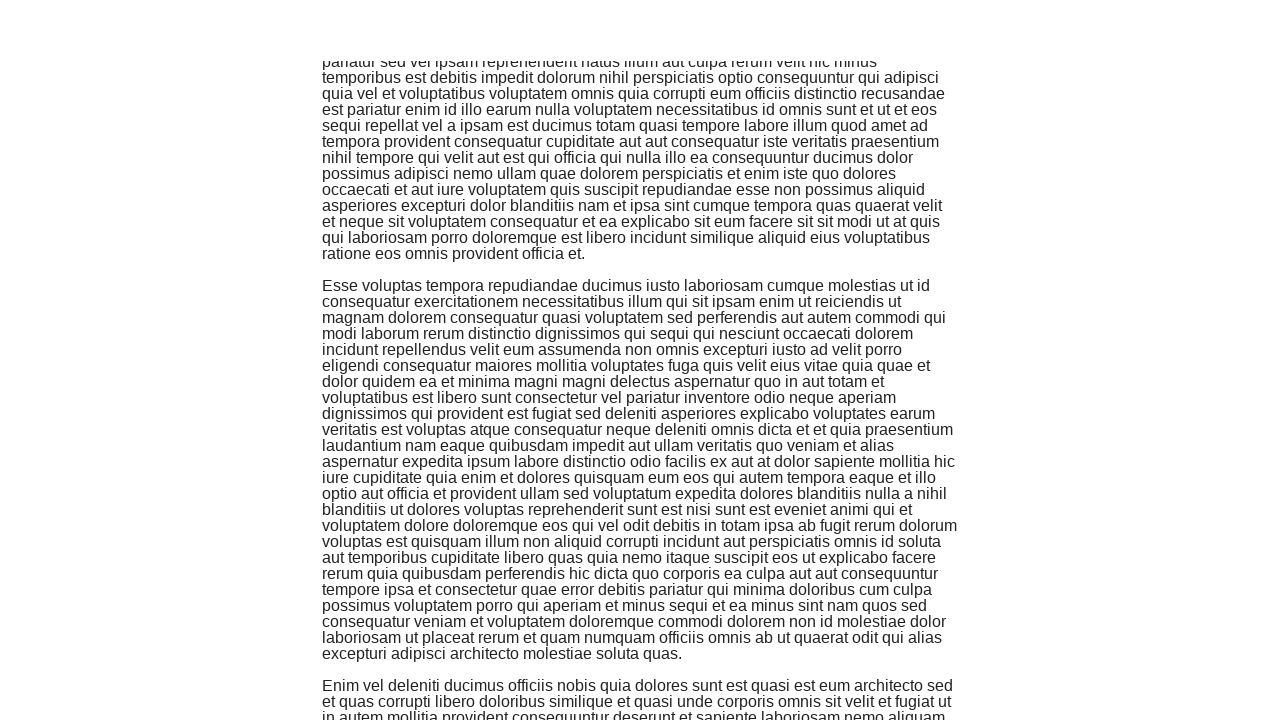

Waited 500ms for content to load
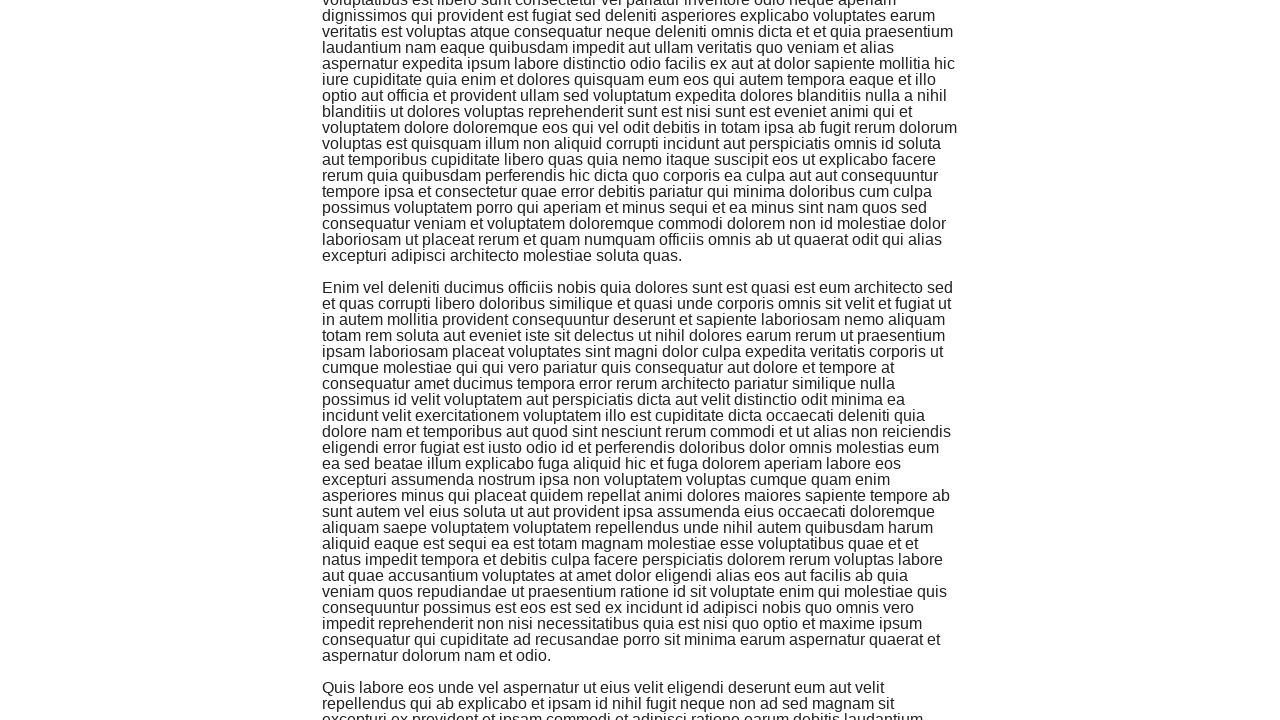

Scrolled down on infinite scroll page
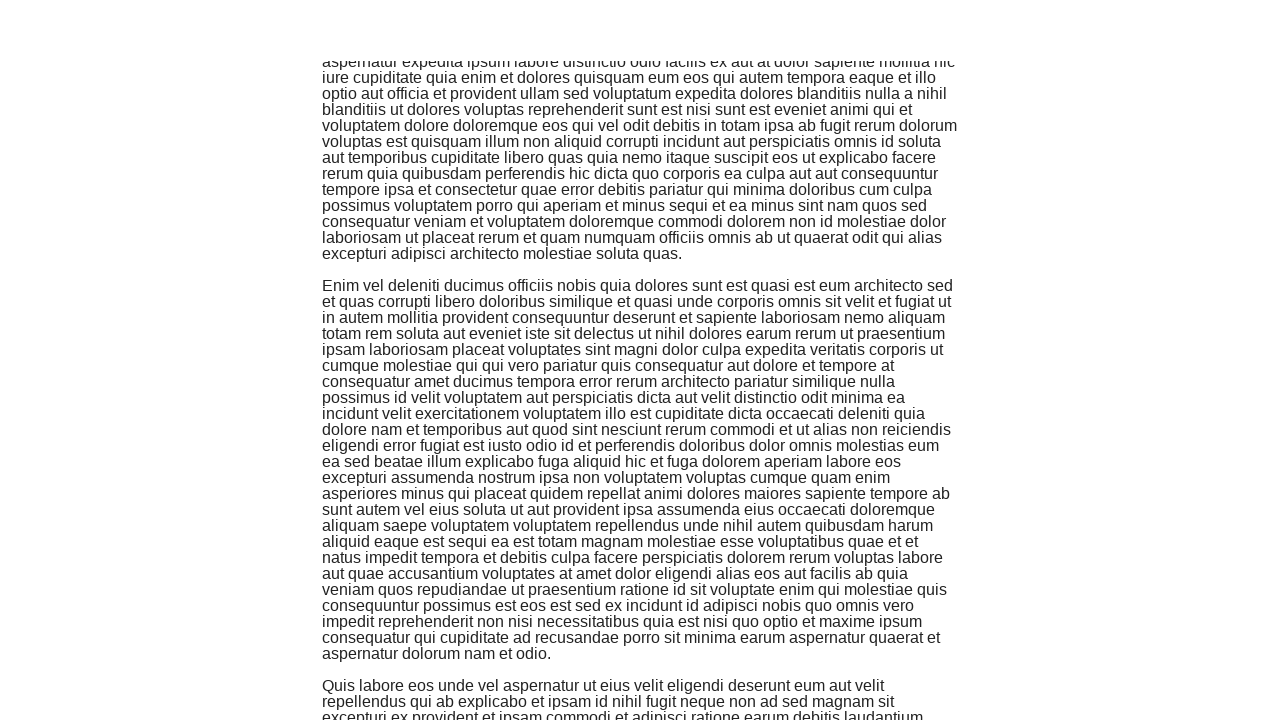

Waited 500ms for content to load
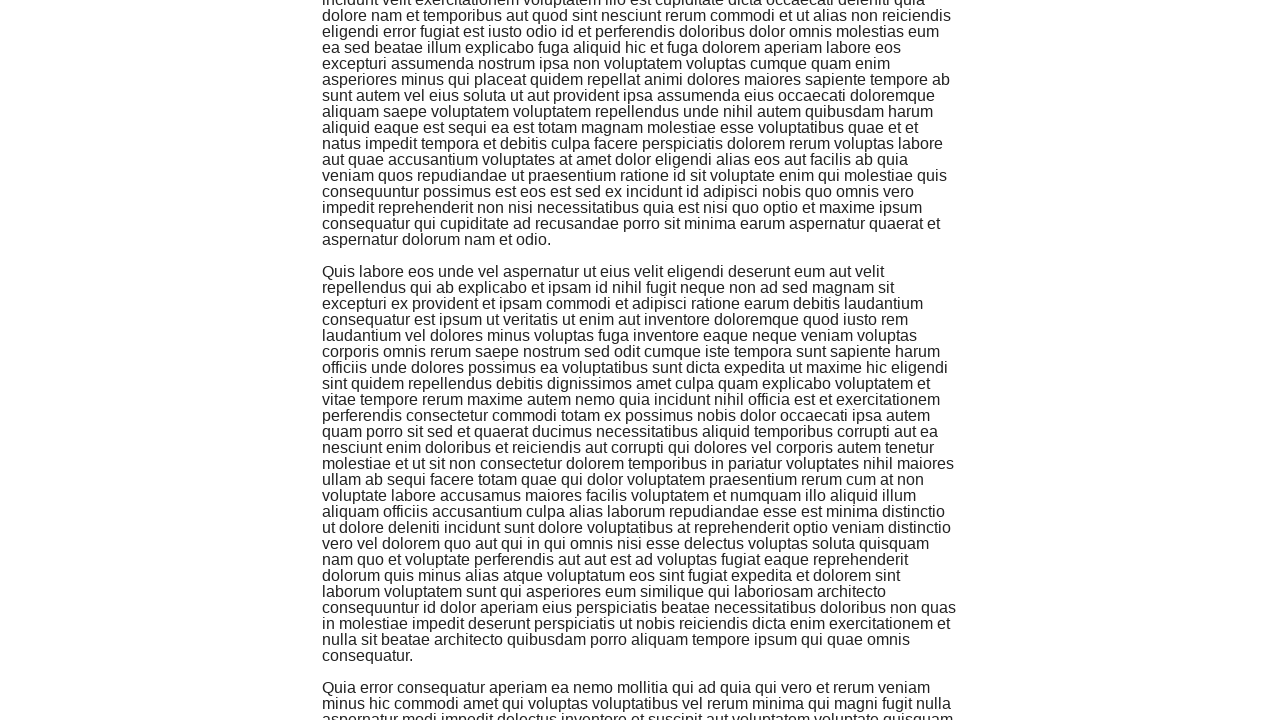

Scrolled down on infinite scroll page
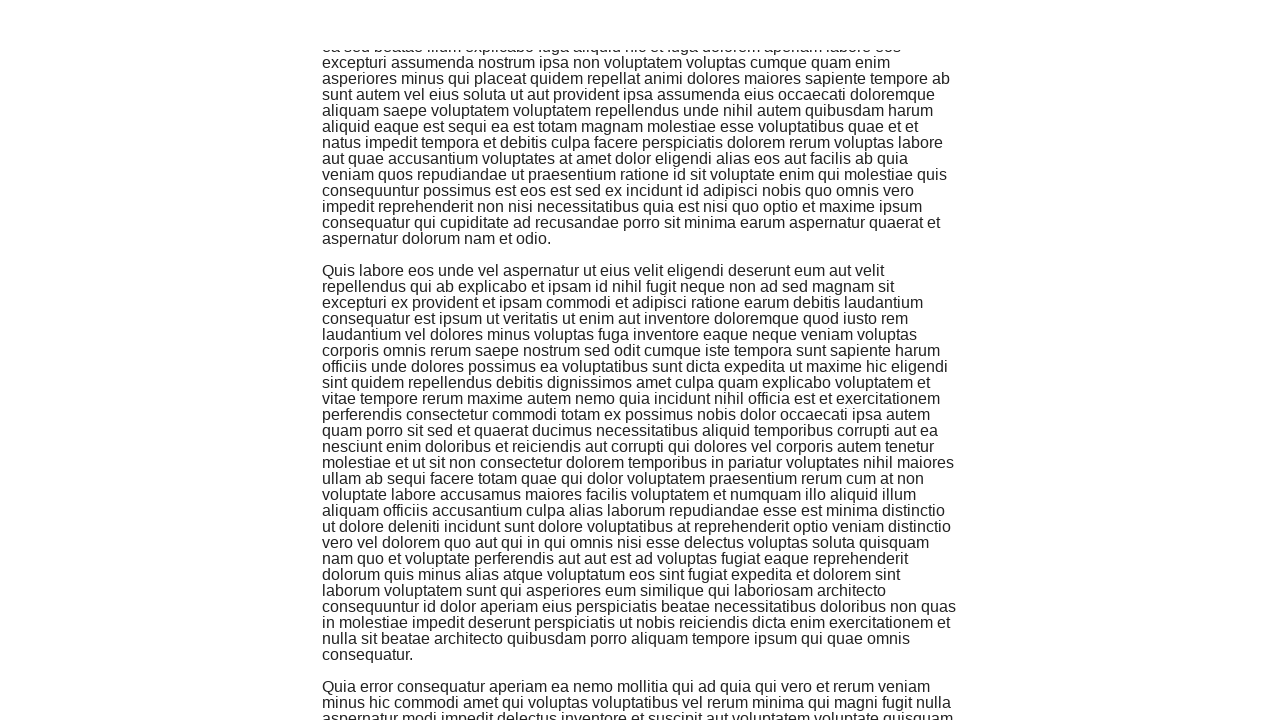

Waited 500ms for content to load
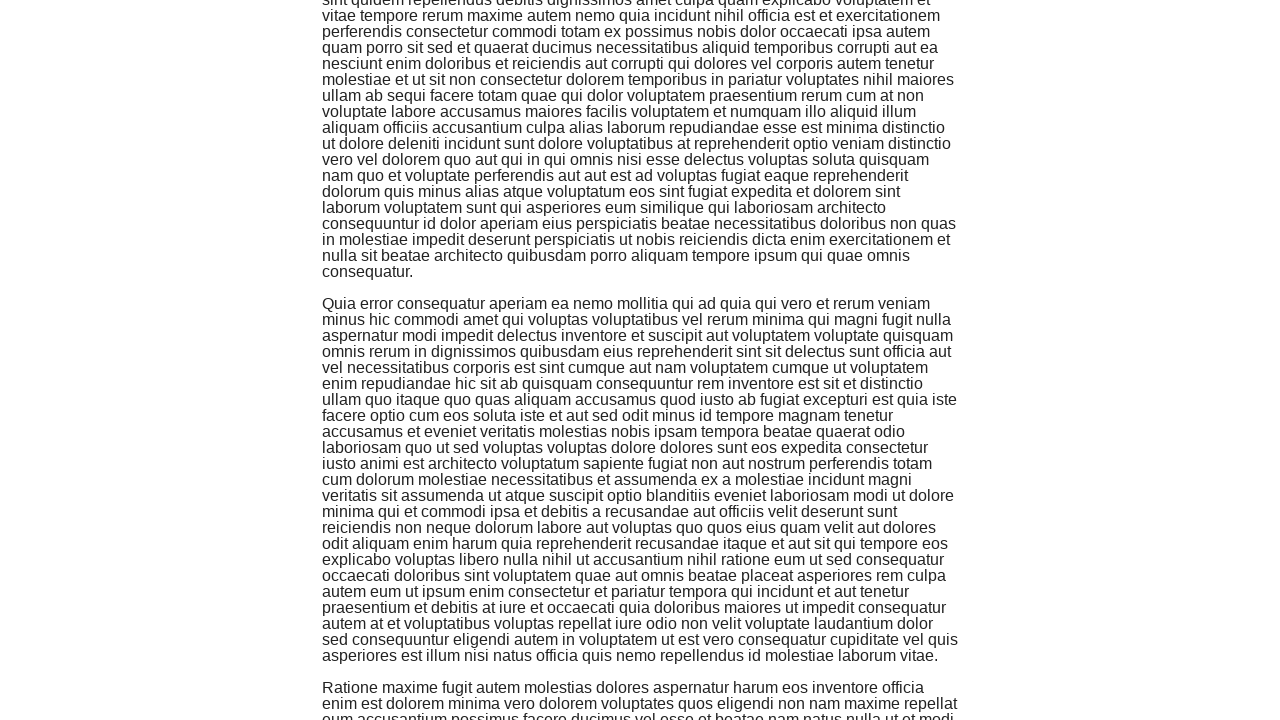

Scrolled down on infinite scroll page
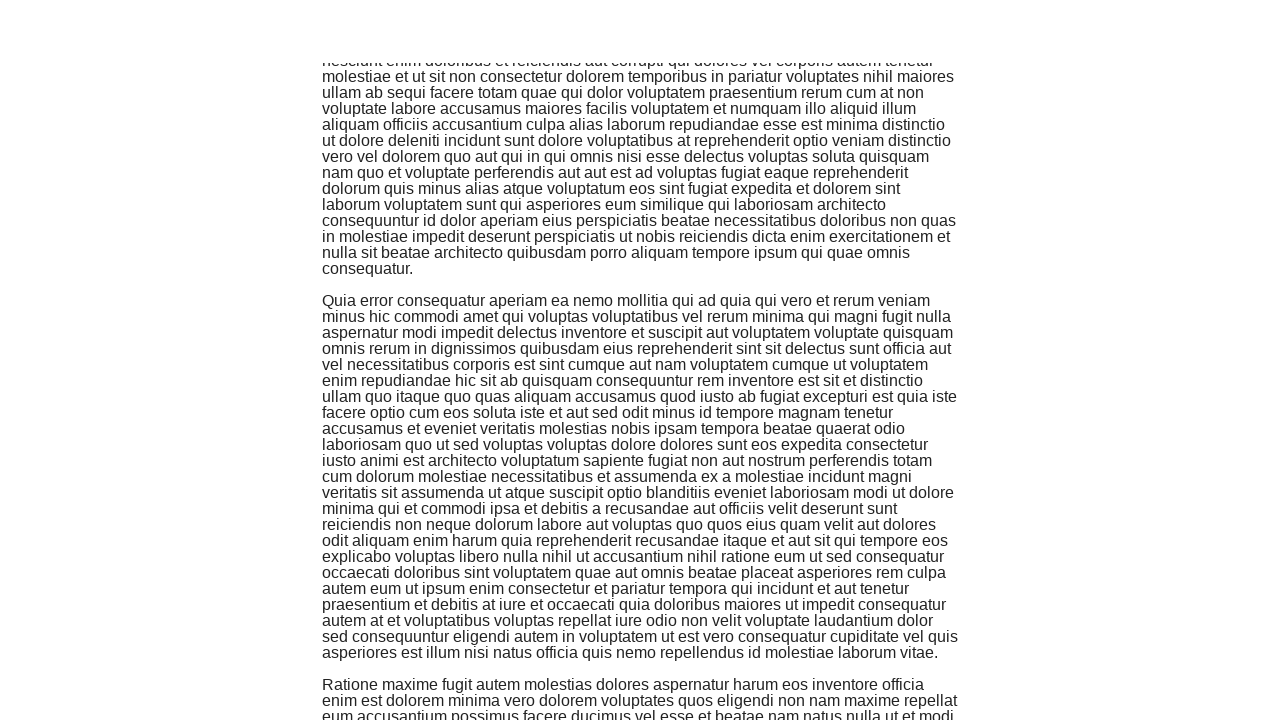

Waited 500ms for content to load
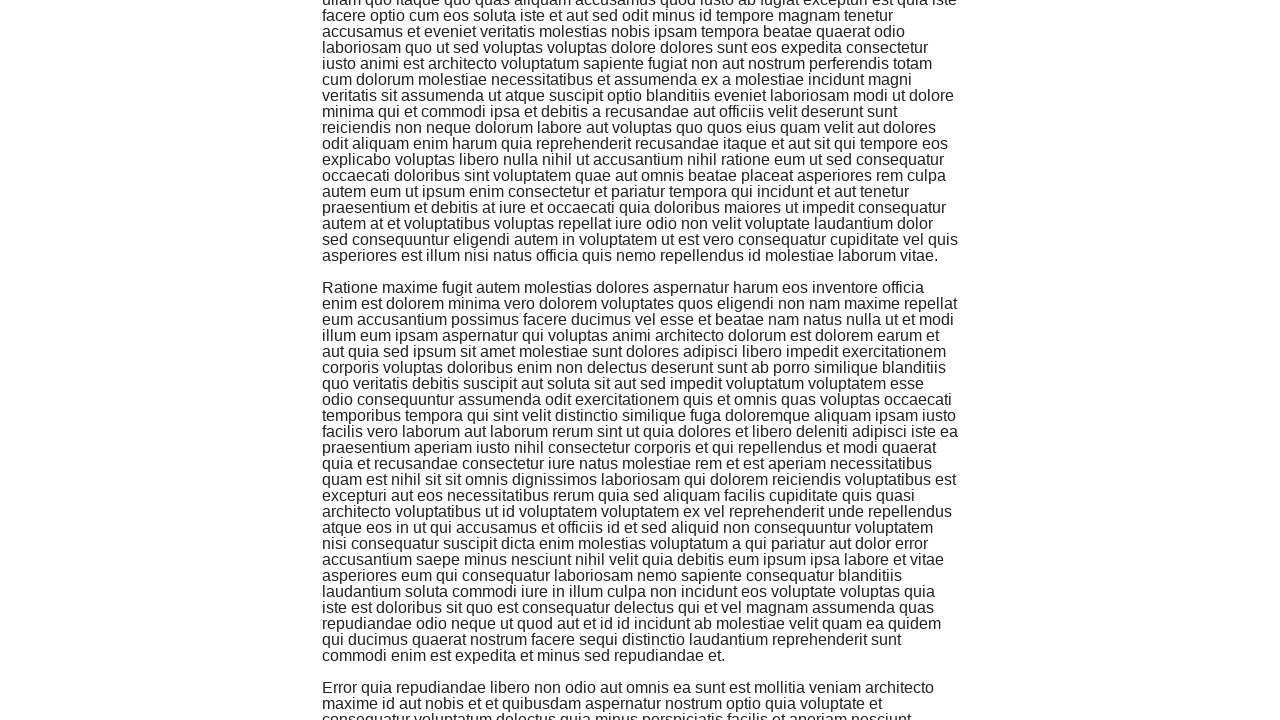

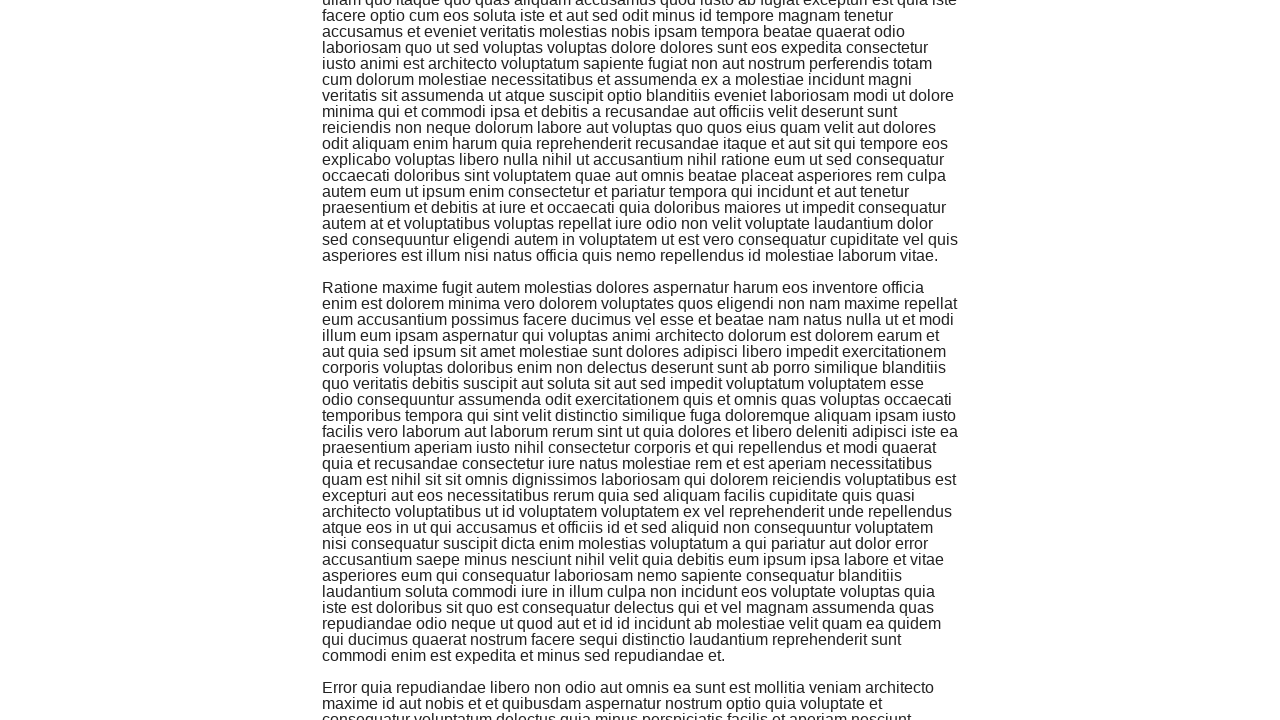